Tests radio button functionality on DemoQA by clicking the "Yes" and "Impressive" radio buttons and verifying the selection confirmation text, and checking that the "No" radio button is disabled.

Starting URL: https://demoqa.com/radio-button

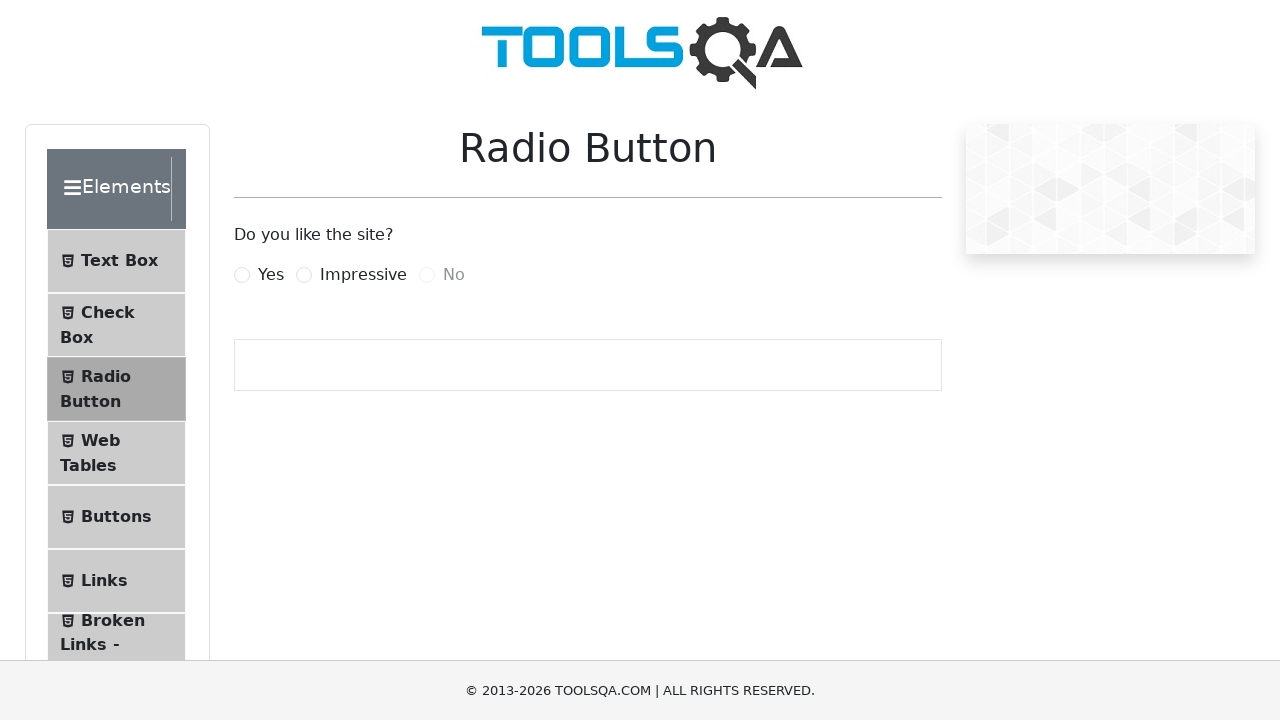

Clicked the 'Yes' radio button at (271, 275) on label[for='yesRadio']
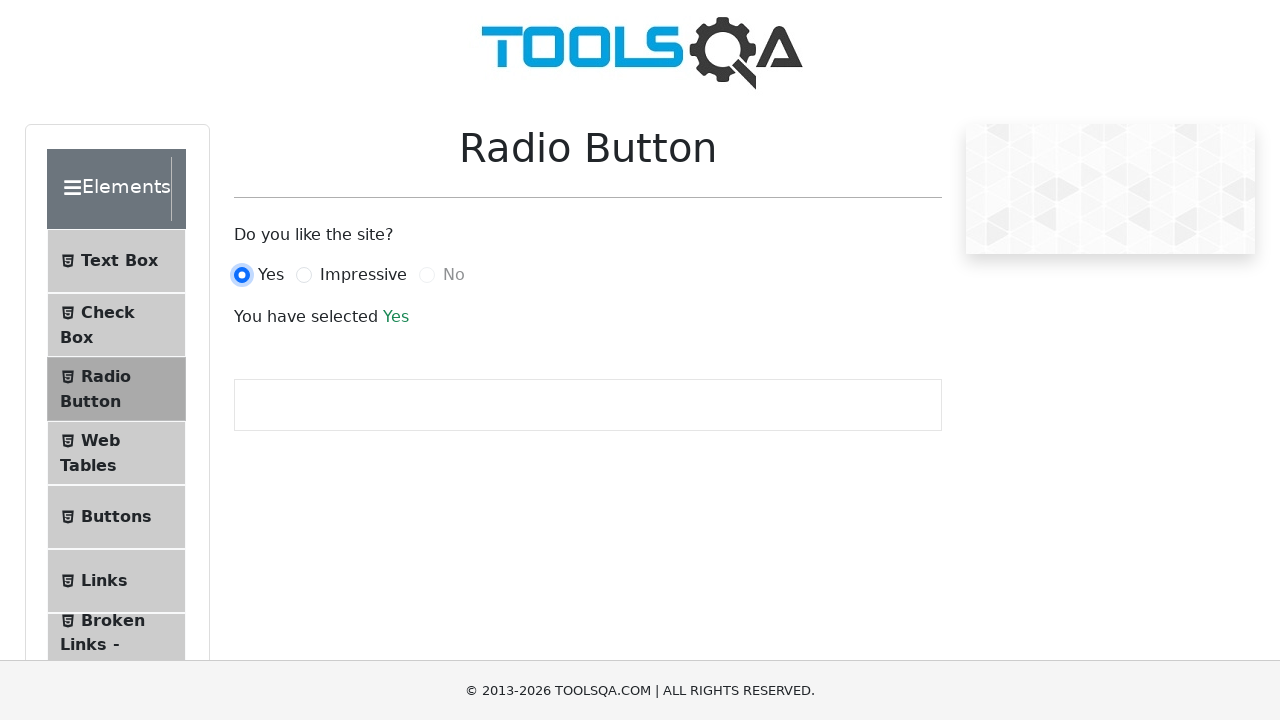

Waited for confirmation text to appear
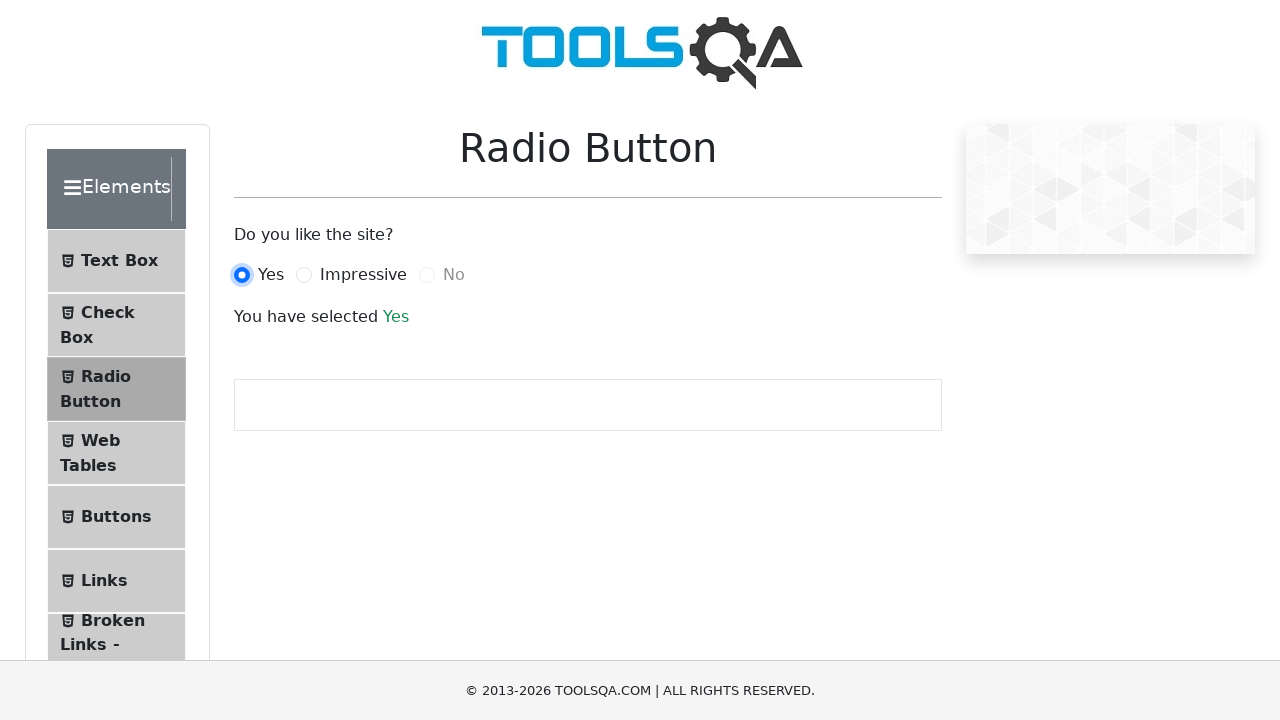

Verified confirmation text shows 'Yes'
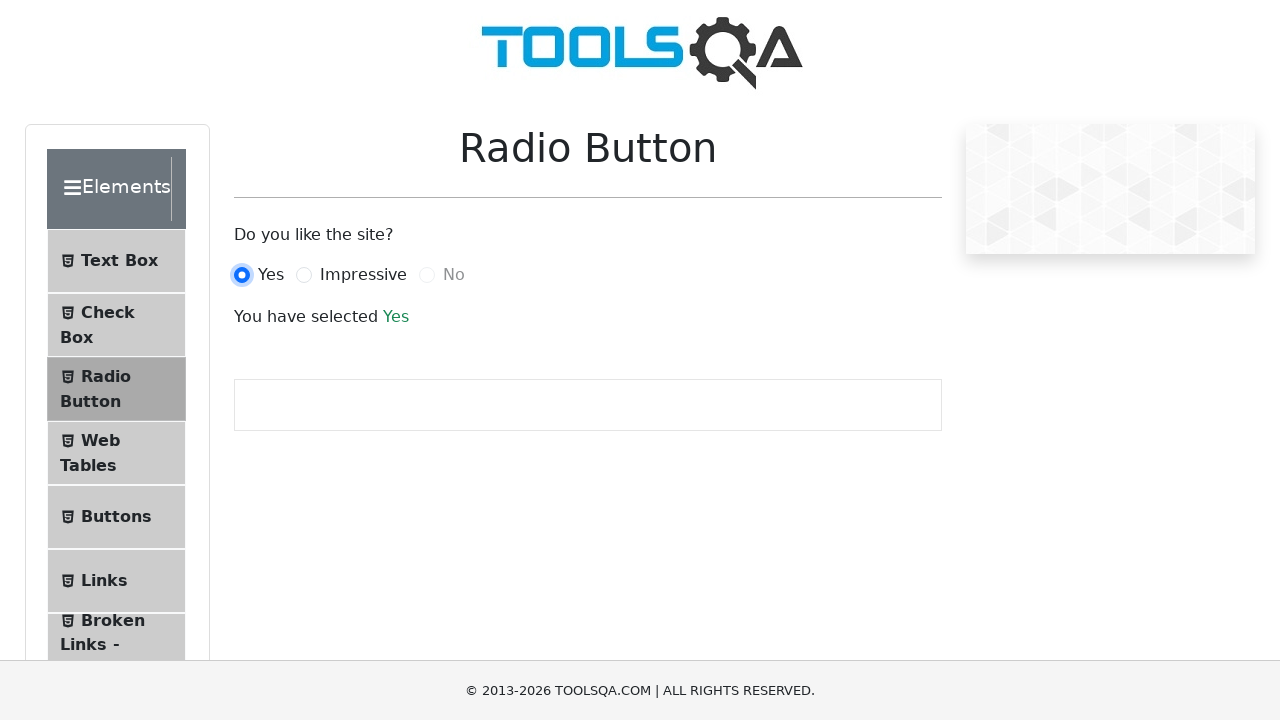

Clicked the 'Impressive' radio button at (363, 275) on label[for='impressiveRadio']
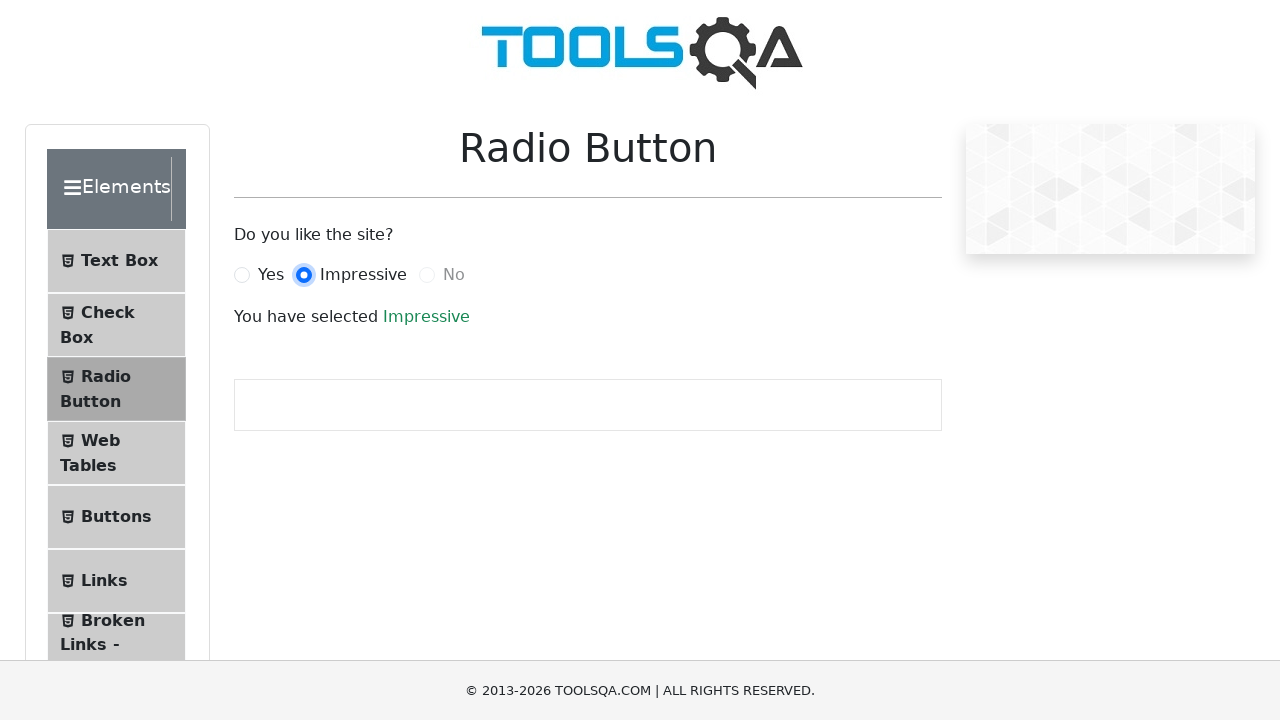

Verified confirmation text shows 'Impressive'
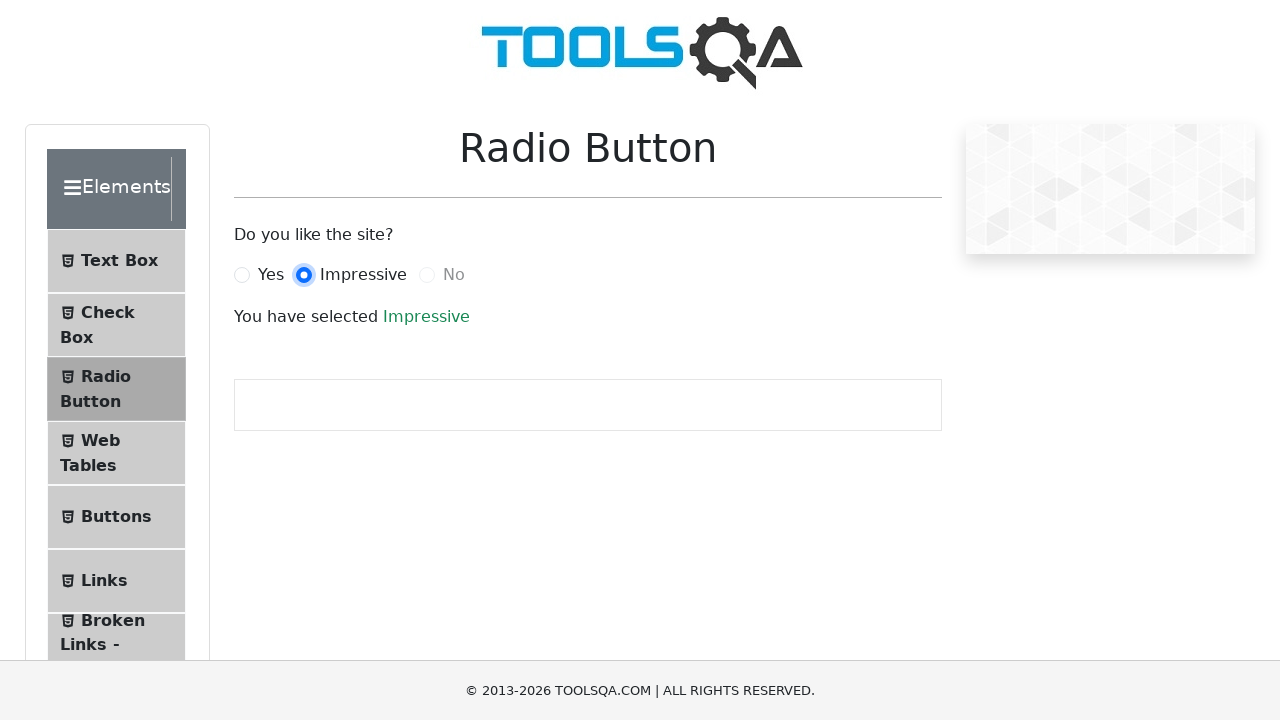

Verified the 'No' radio button is disabled
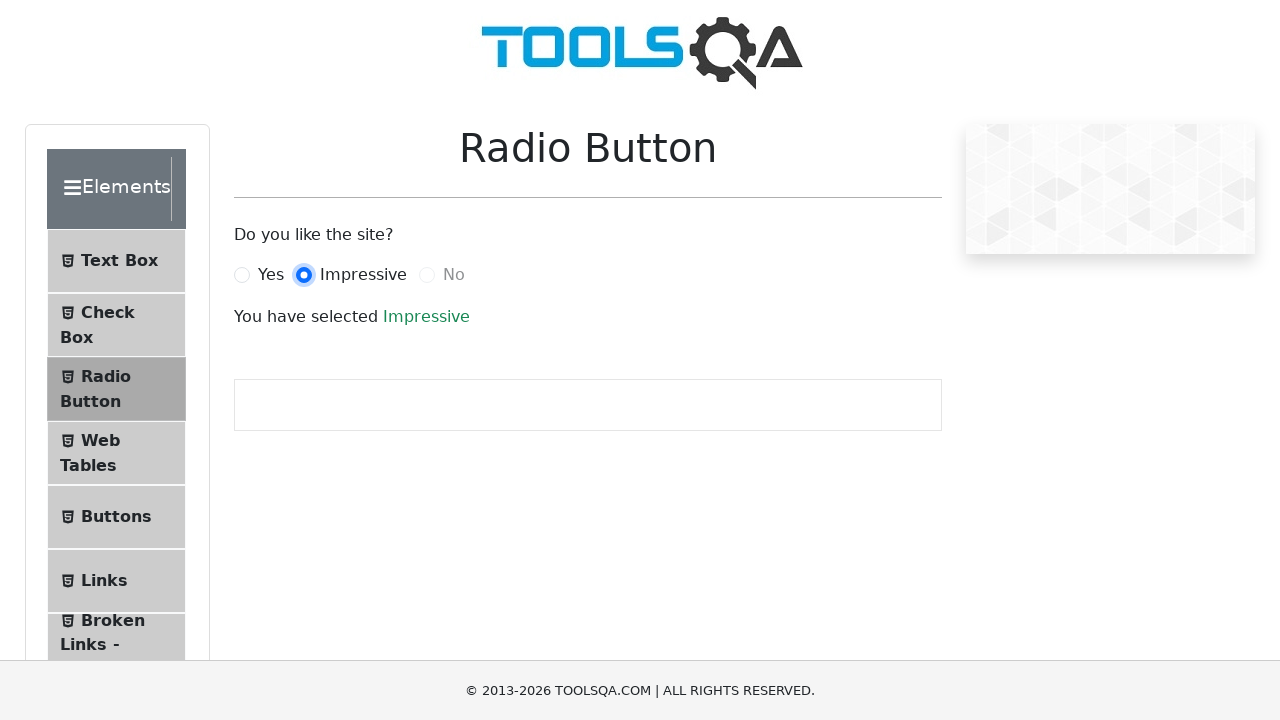

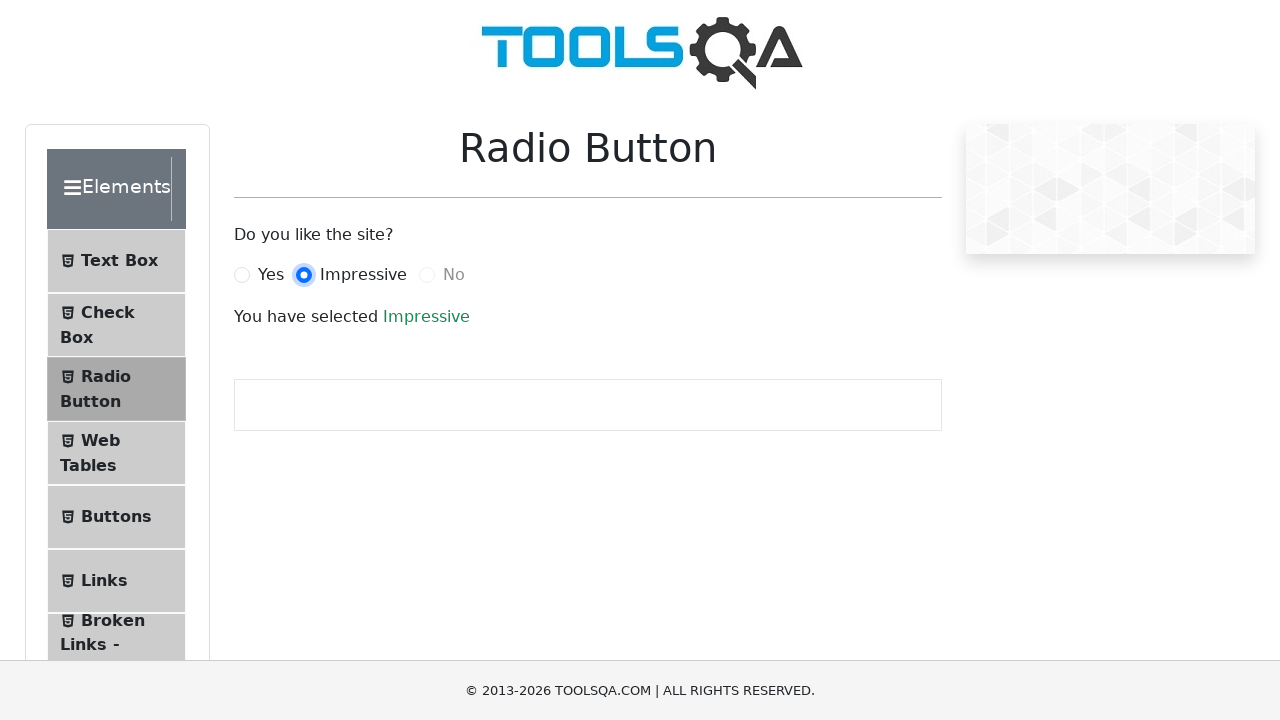